Navigates to a test store website while blocking certain network requests (images and CSS files)

Starting URL: http://teststore.automationtesting.co.uk/

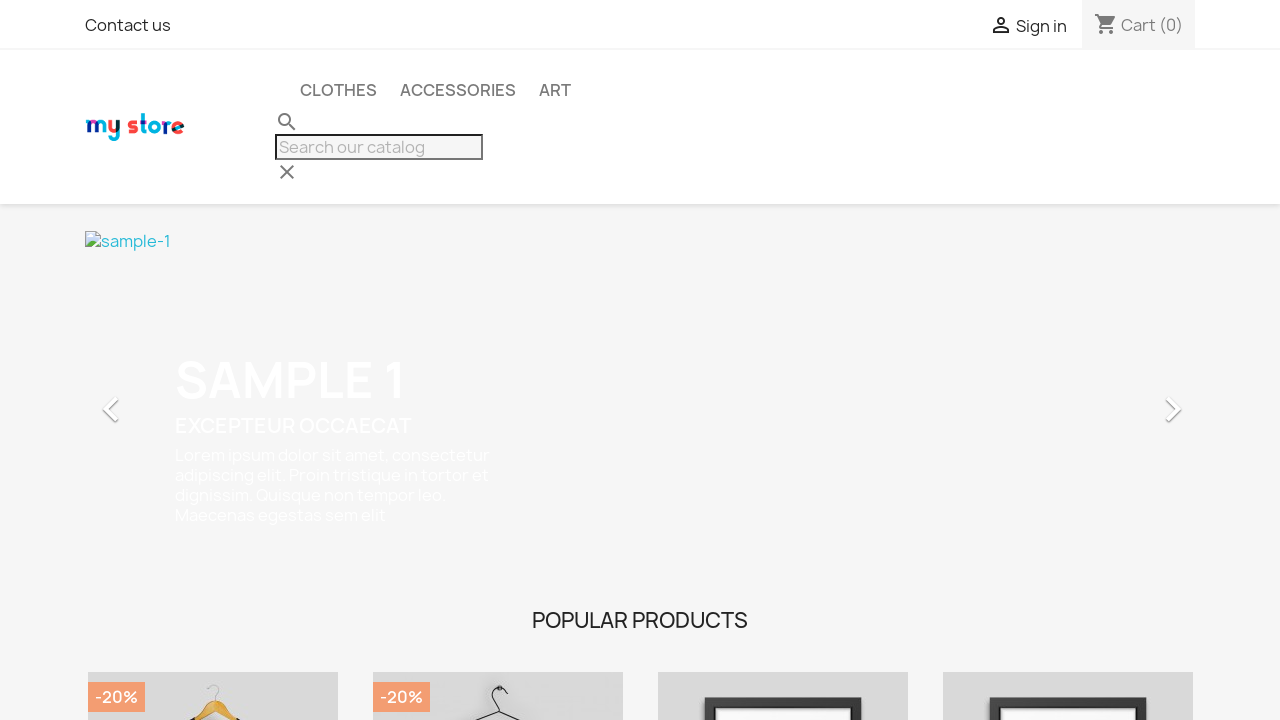

Waited for network to reach idle state after navigating to test store
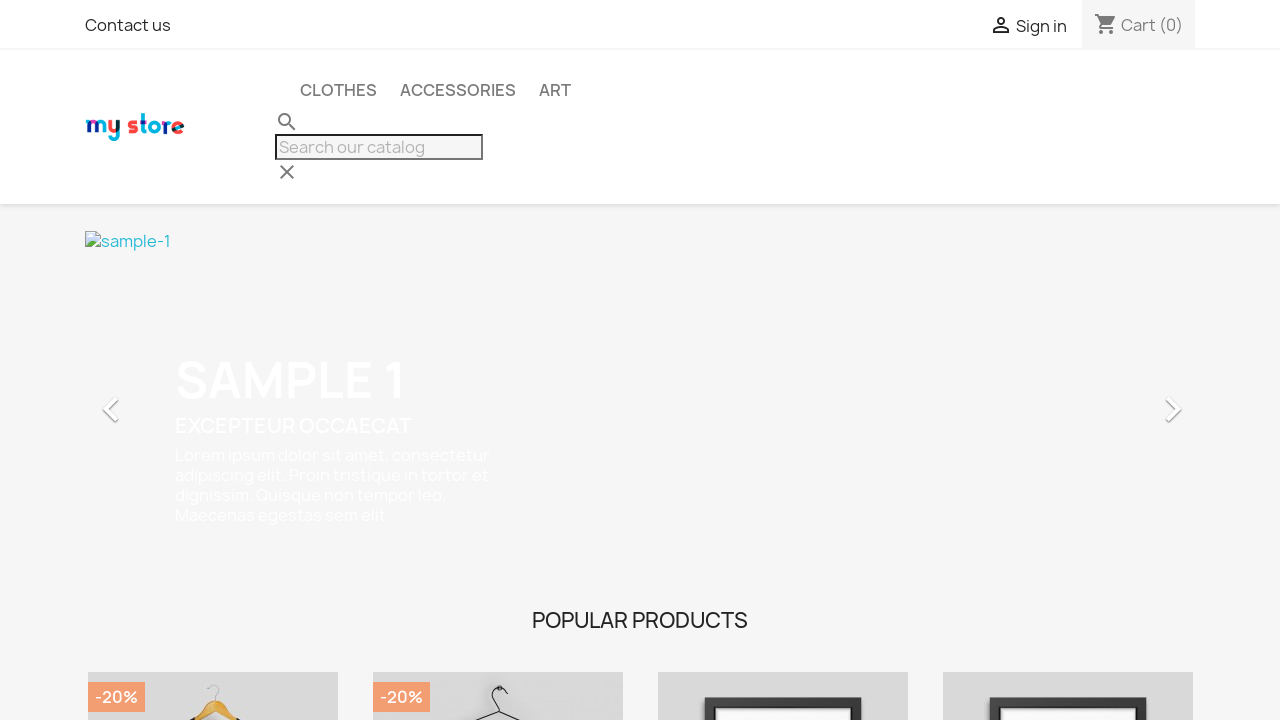

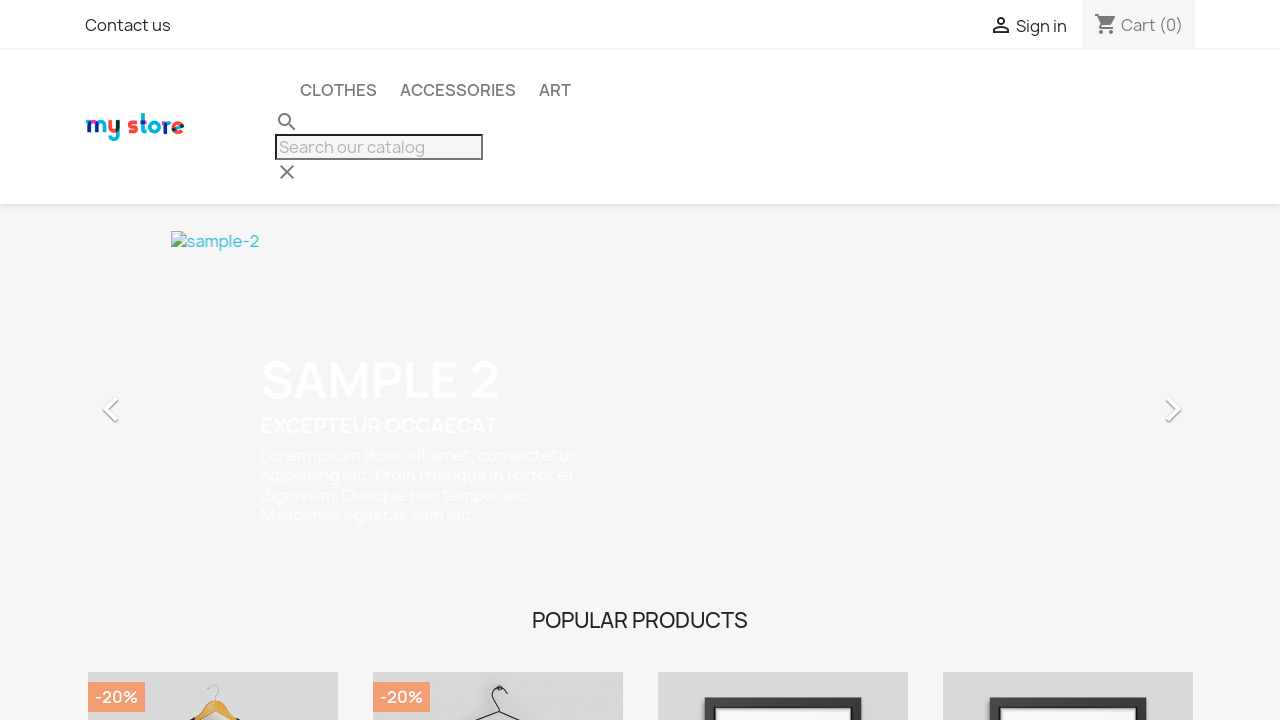